Clicks on Vignettes button and opens it in a new tab, then closes the tab

Starting URL: https://comets-analytics.org

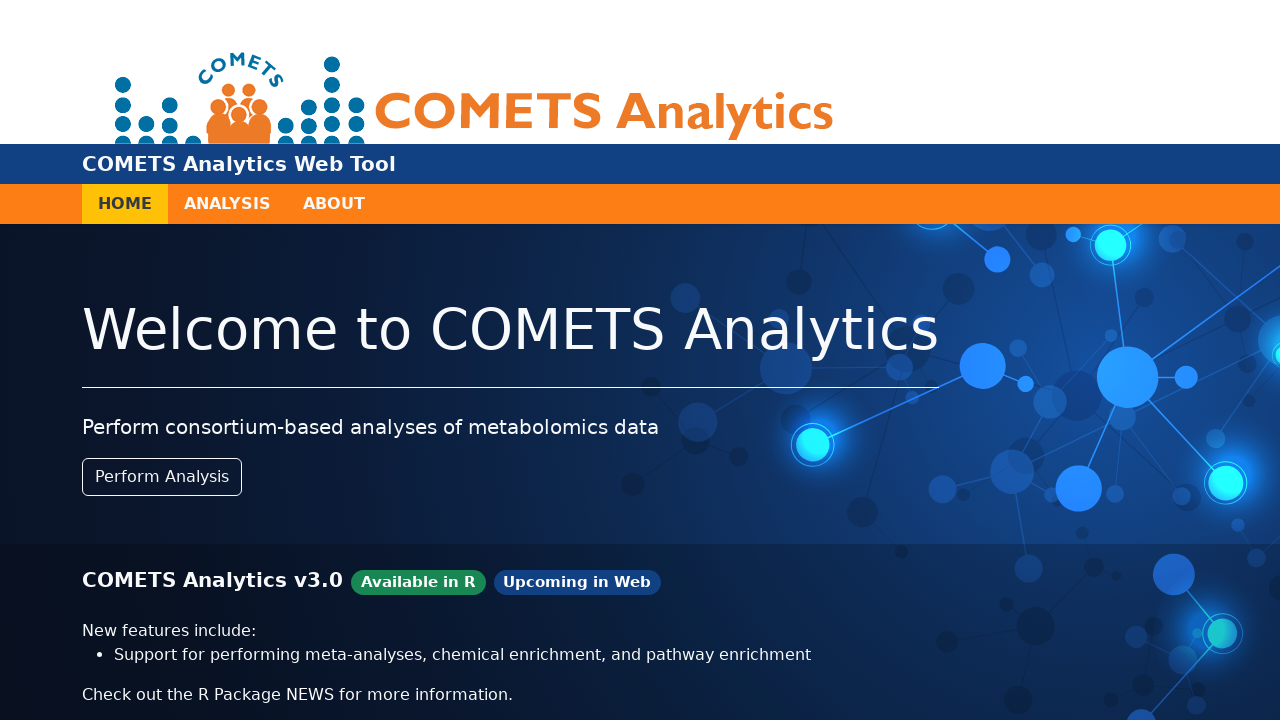

Clicked on Vignettes button, new tab opened at (880, 628) on text=Vignettes
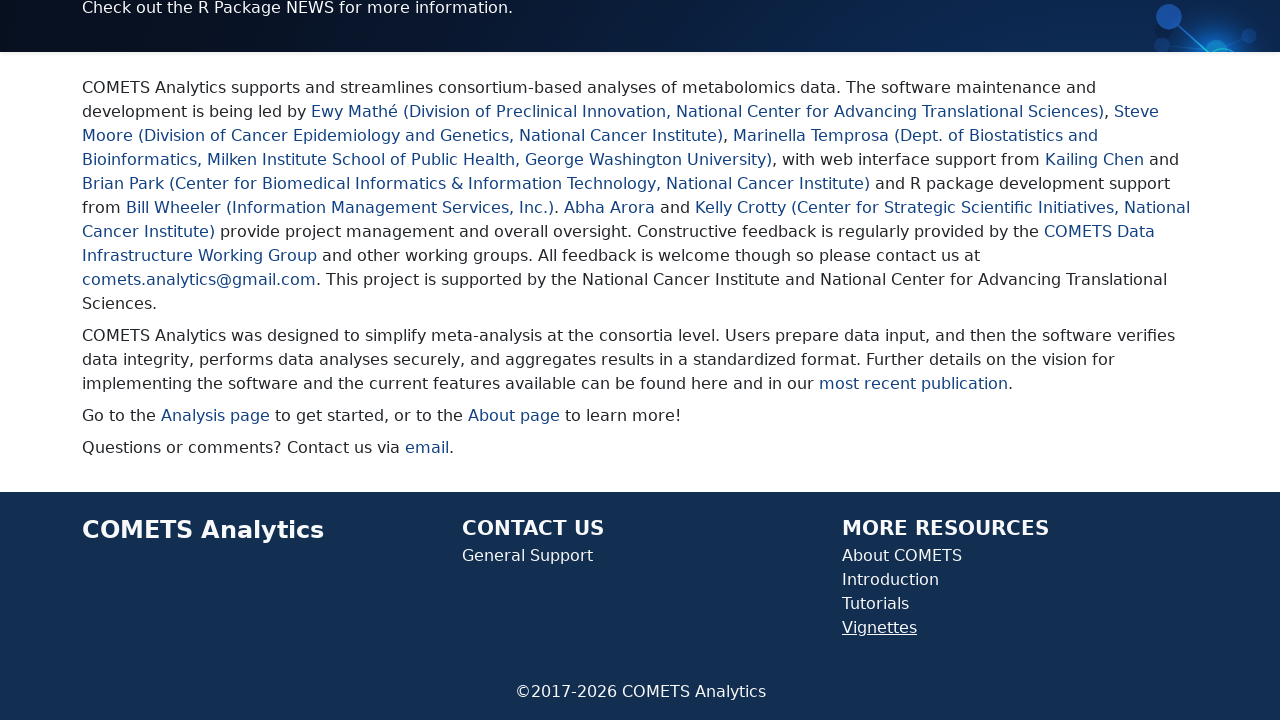

Captured new page object from opened tab
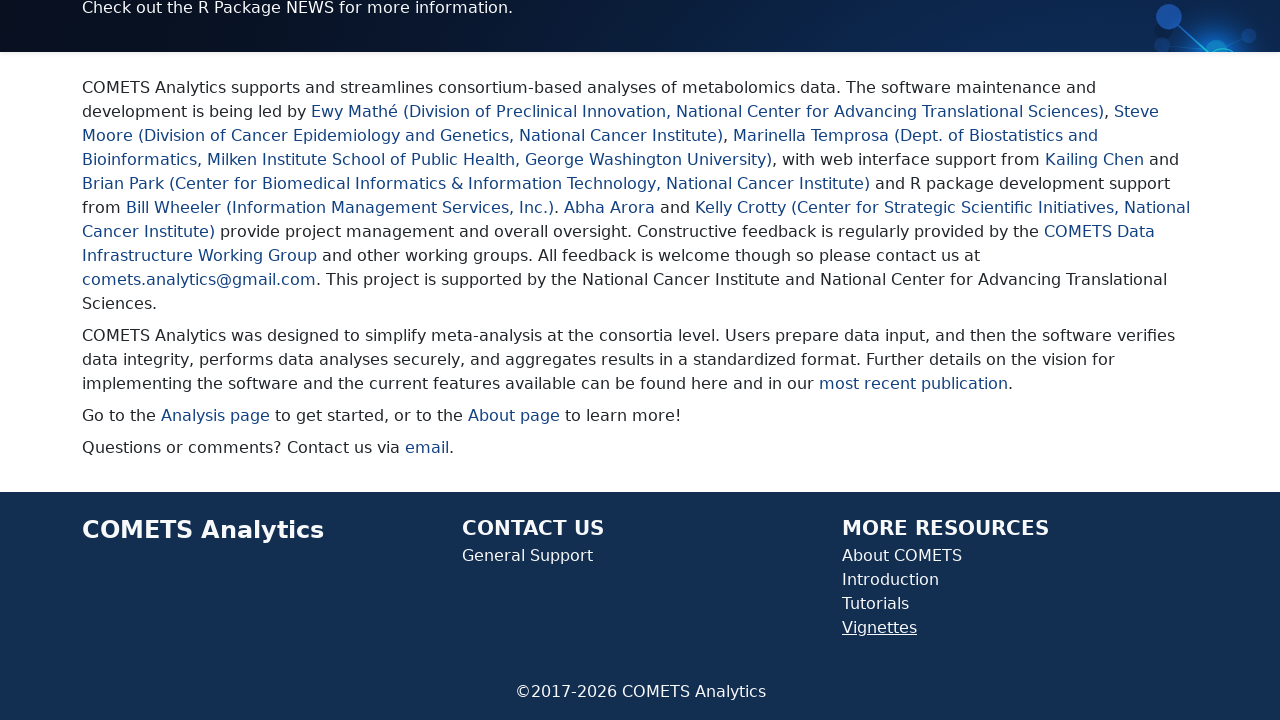

Closed the Vignettes tab
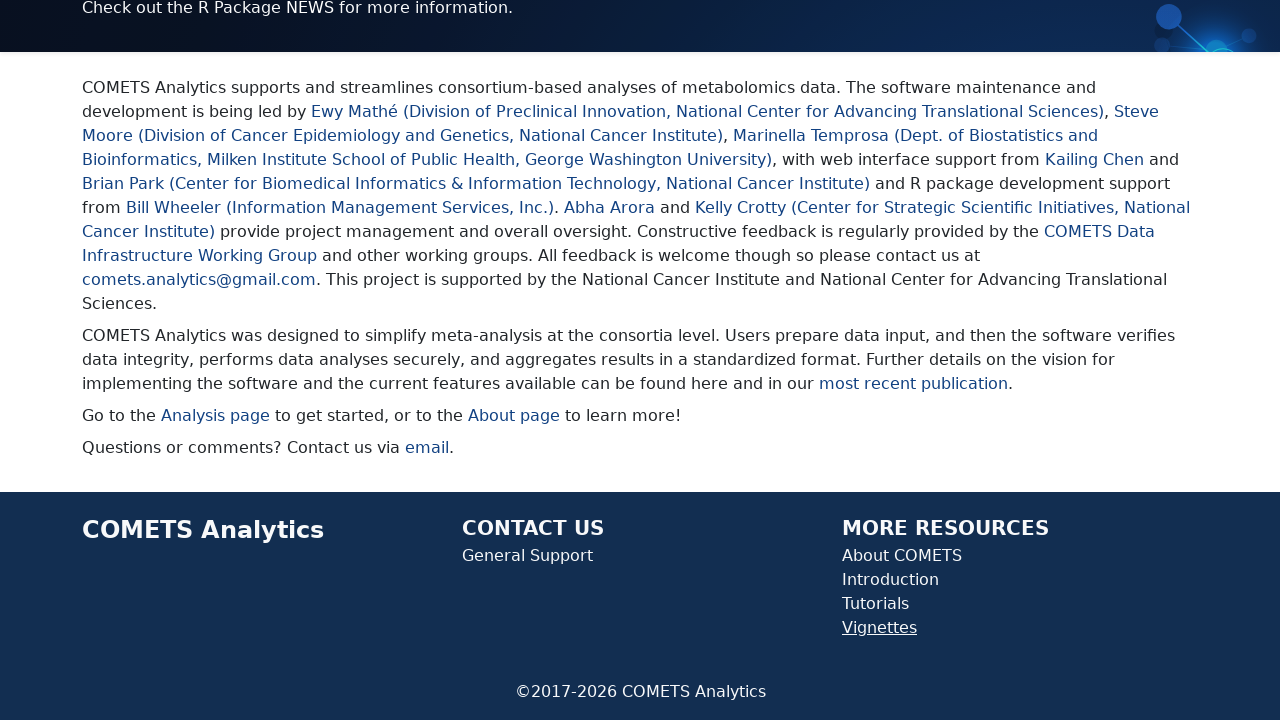

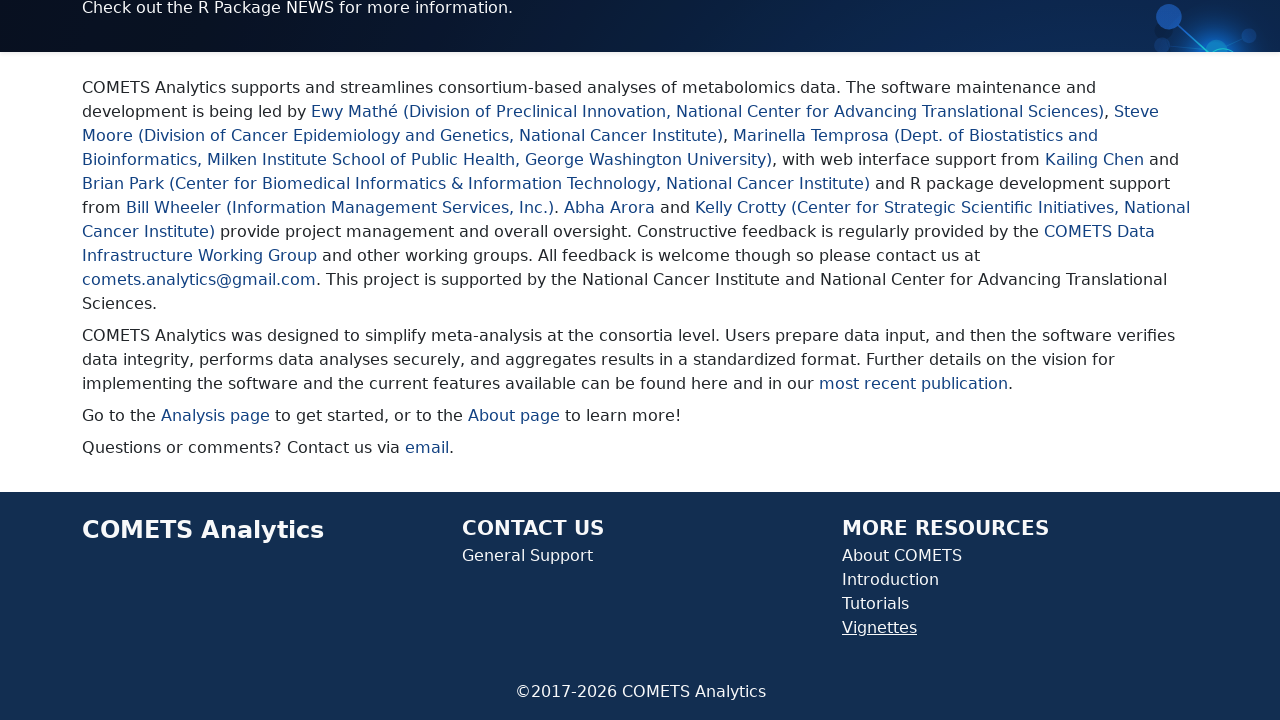